Tests radio button functionality by clicking the first radio button, then iterating through all radio buttons to click each one

Starting URL: http://qaclickacademy.com/practice.php

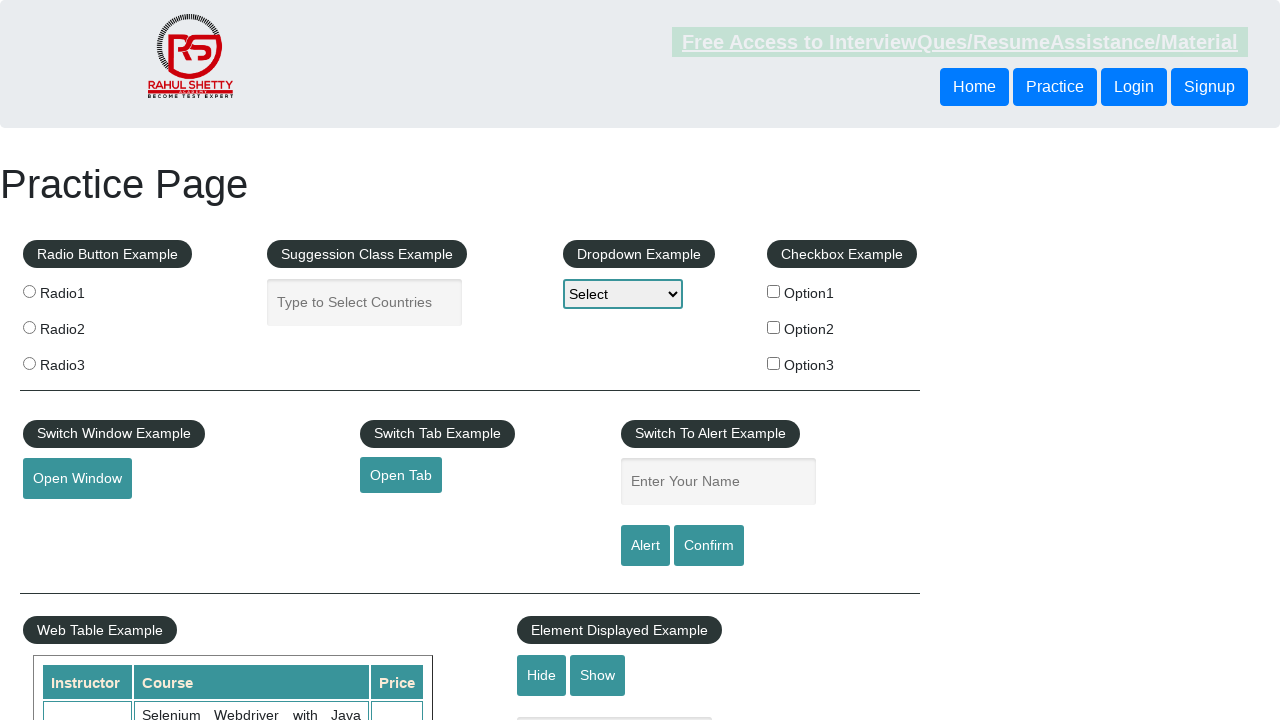

Navigated to http://qaclickacademy.com/practice.php
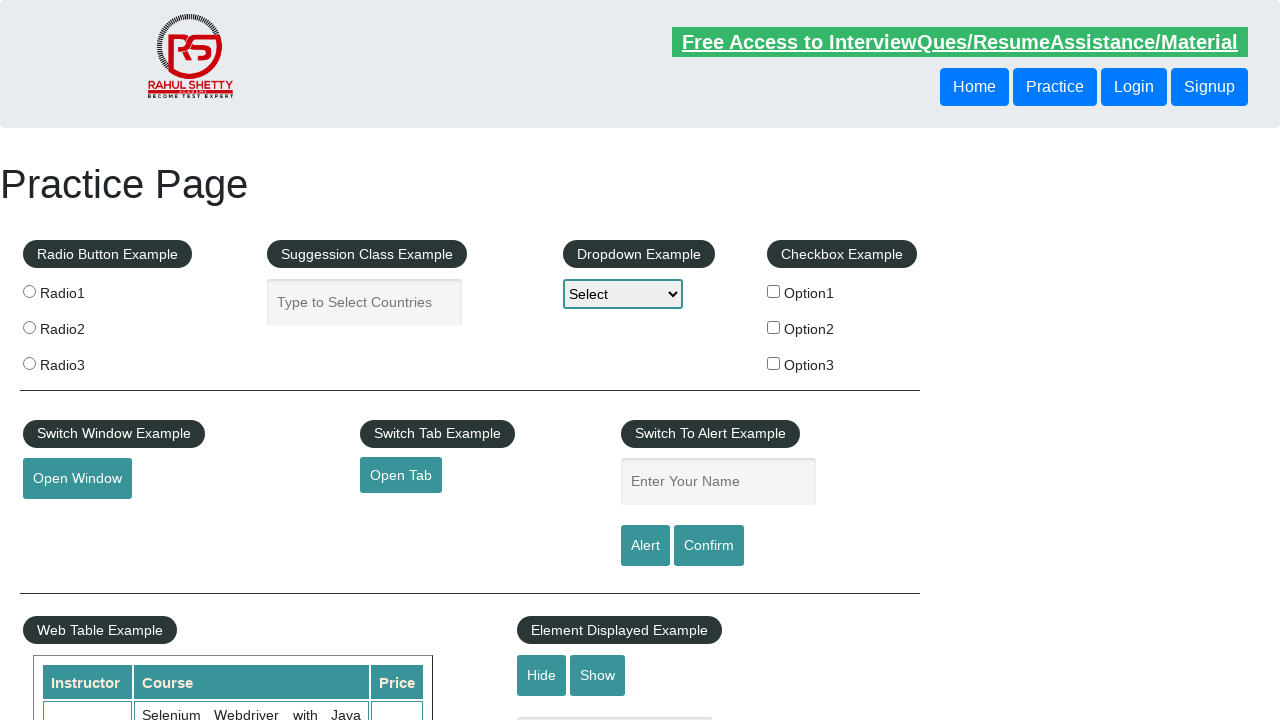

Clicked the first radio button (radio1) at (29, 291) on input[value='radio1']
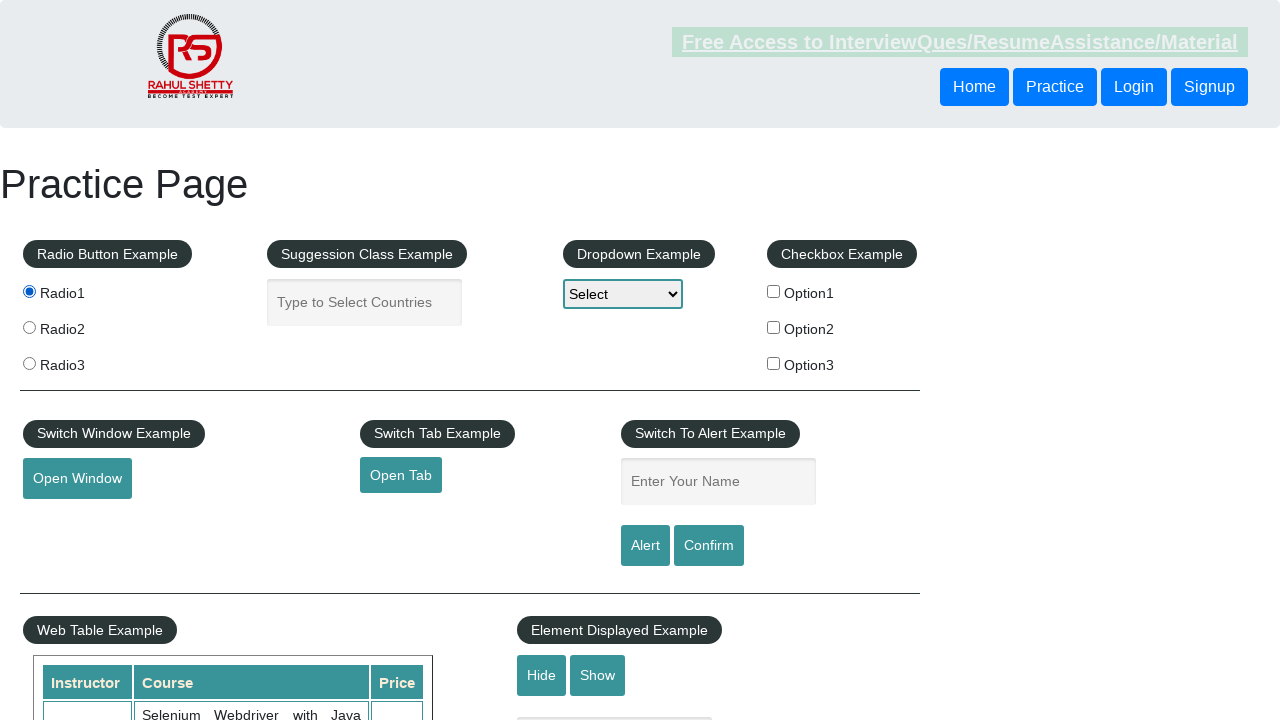

Located all radio buttons with name 'radioButton'
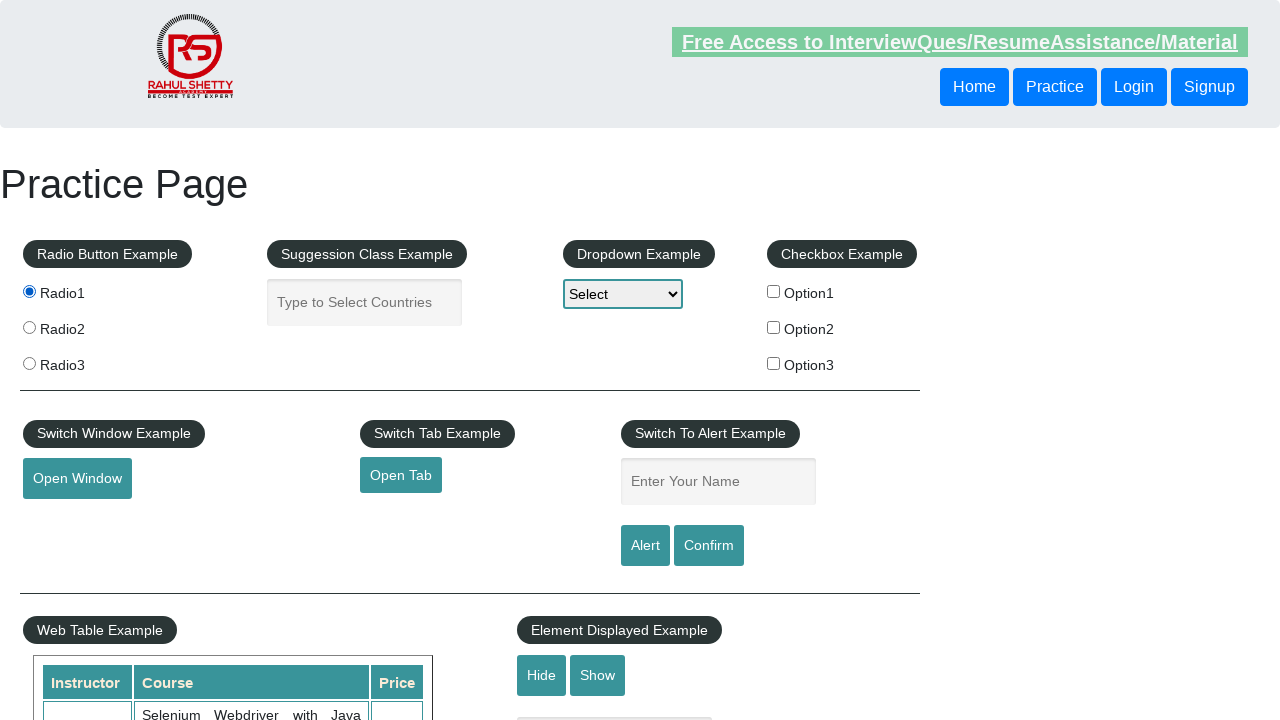

Clicked a radio button in the iteration at (29, 291) on input[name='radioButton'] >> nth=0
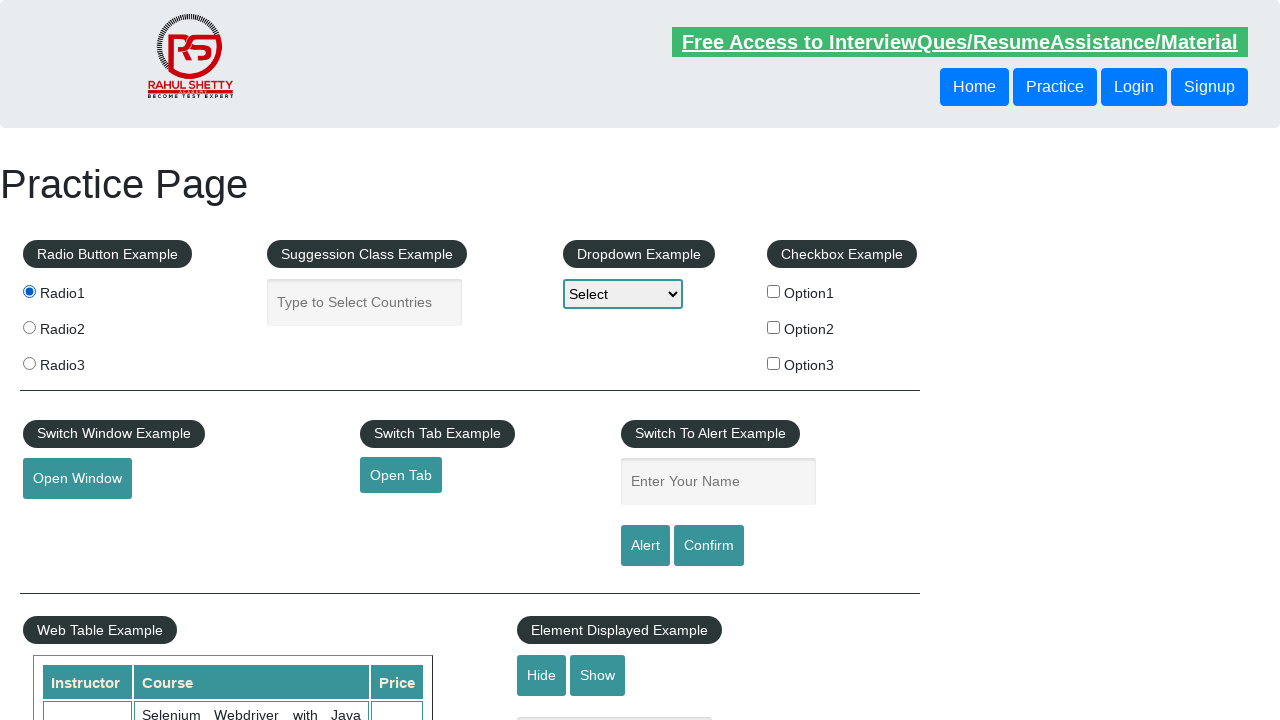

Clicked a radio button in the iteration at (29, 327) on input[name='radioButton'] >> nth=1
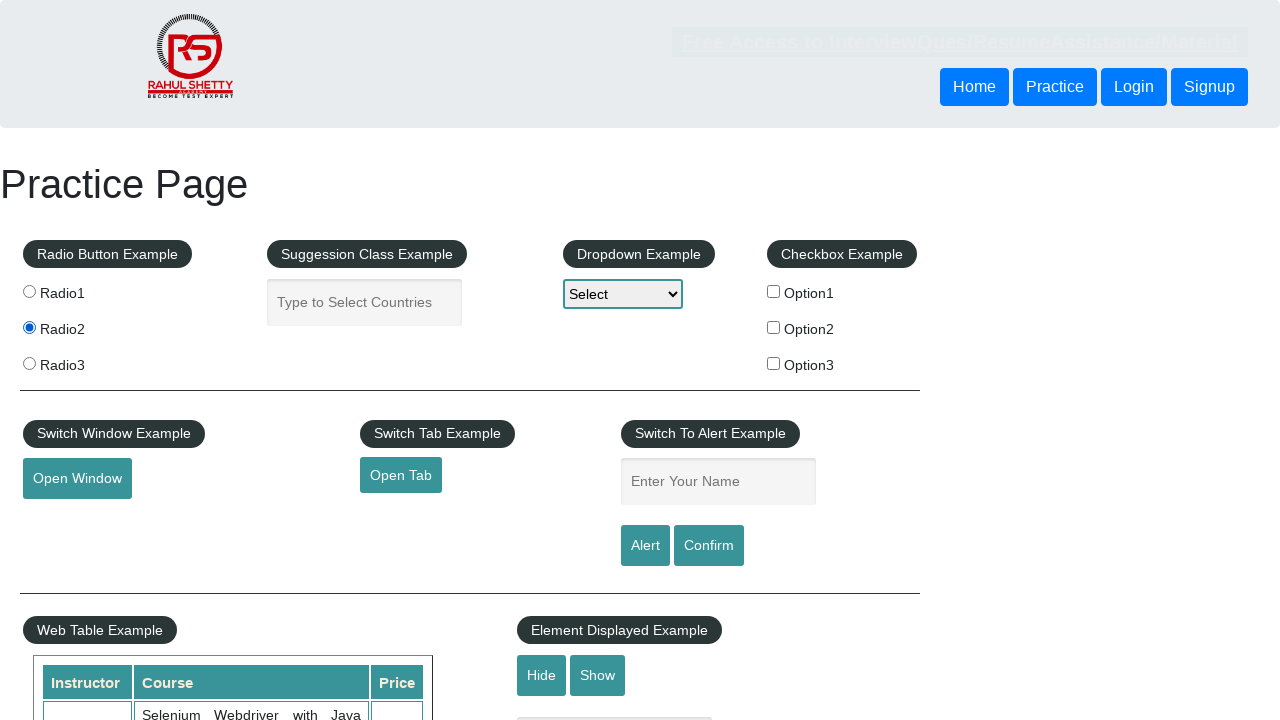

Clicked a radio button in the iteration at (29, 363) on input[name='radioButton'] >> nth=2
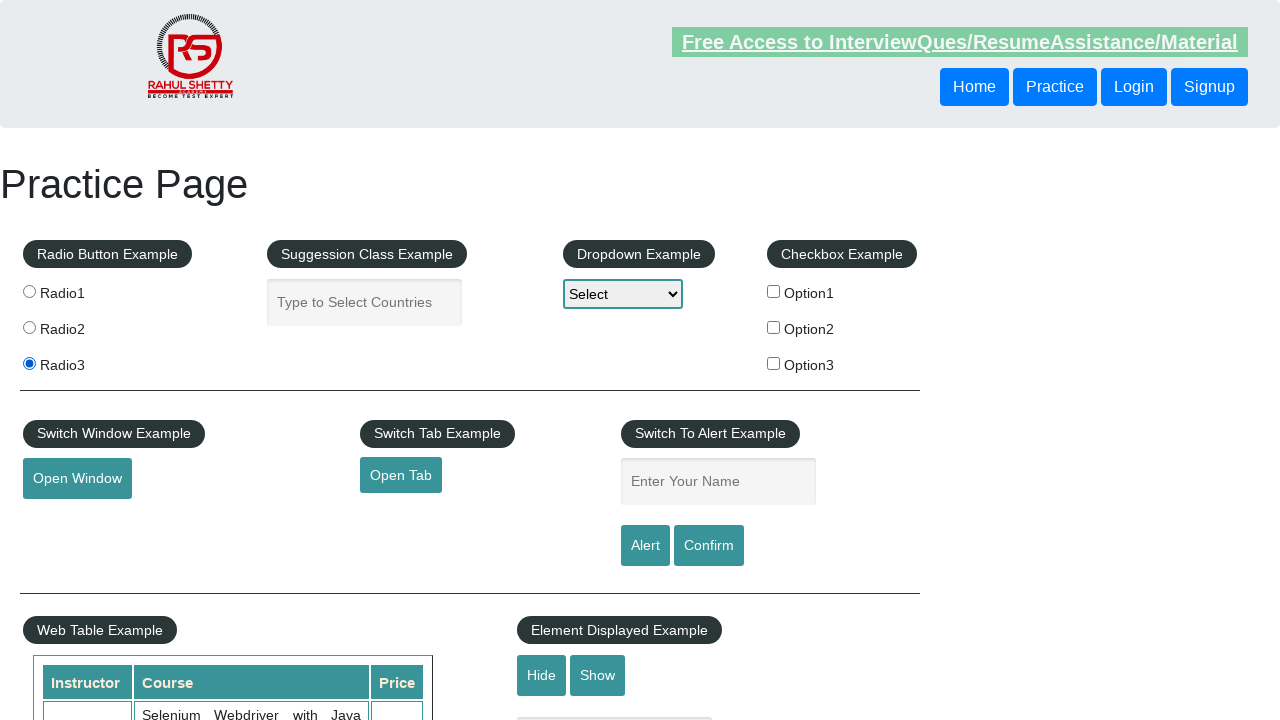

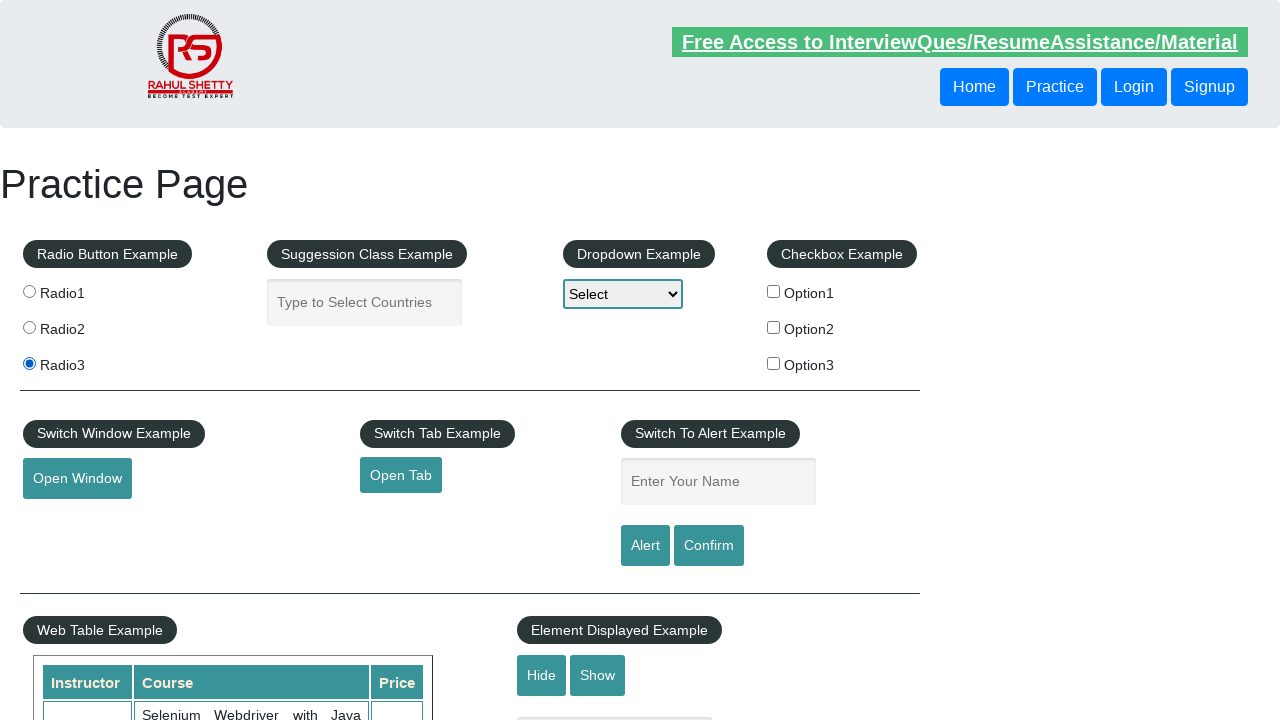